Tests the 12306 Chinese railway booking website by selecting round-trip option and filling in departure city (Guangzhou), destination city (Fuzhou), and travel dates using JavaScript execution.

Starting URL: https://www.12306.cn/index/

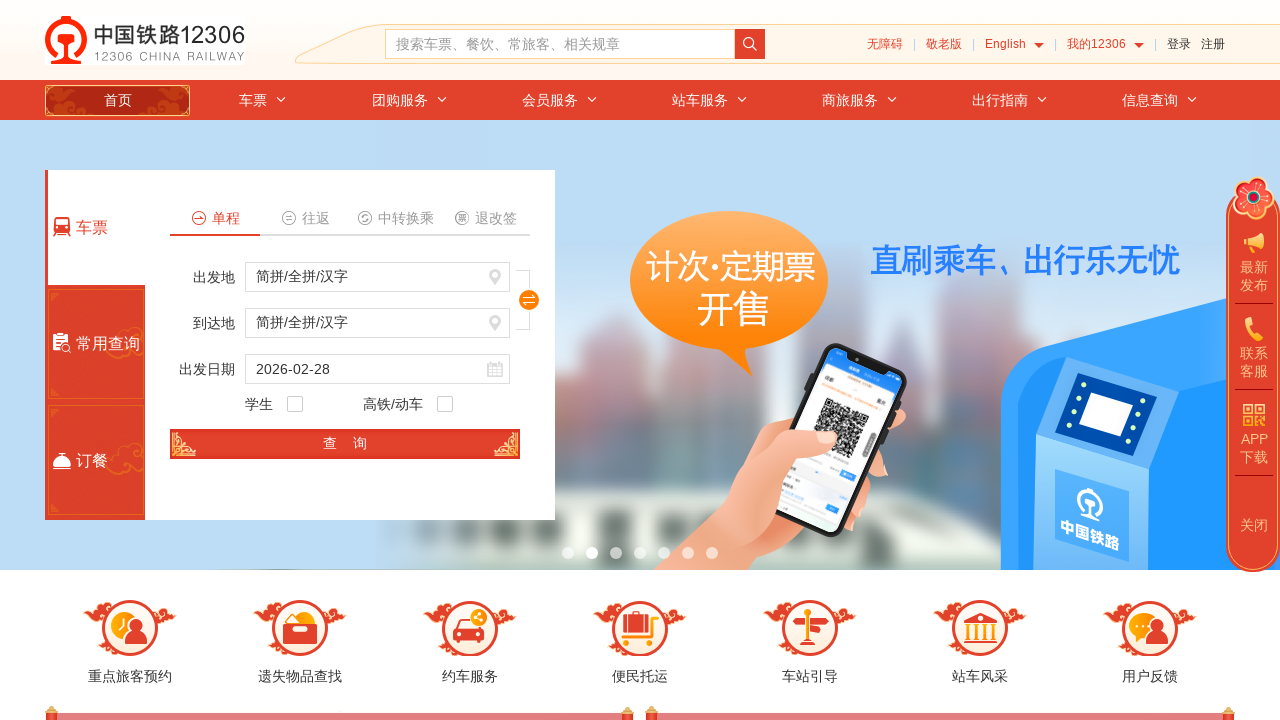

Clicked on round-trip (往返) option at (305, 218) on xpath=//a[text()="往返" and @href="javascript:void(0)"]
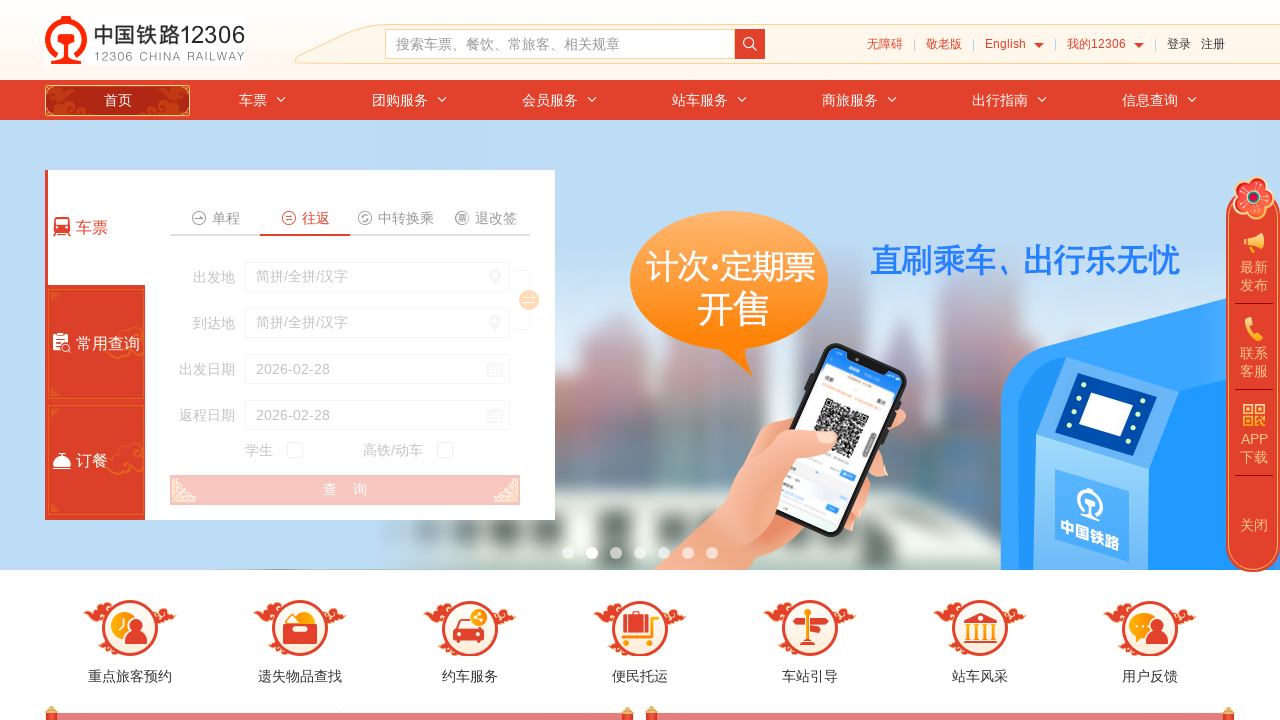

Waited for departure city field to load
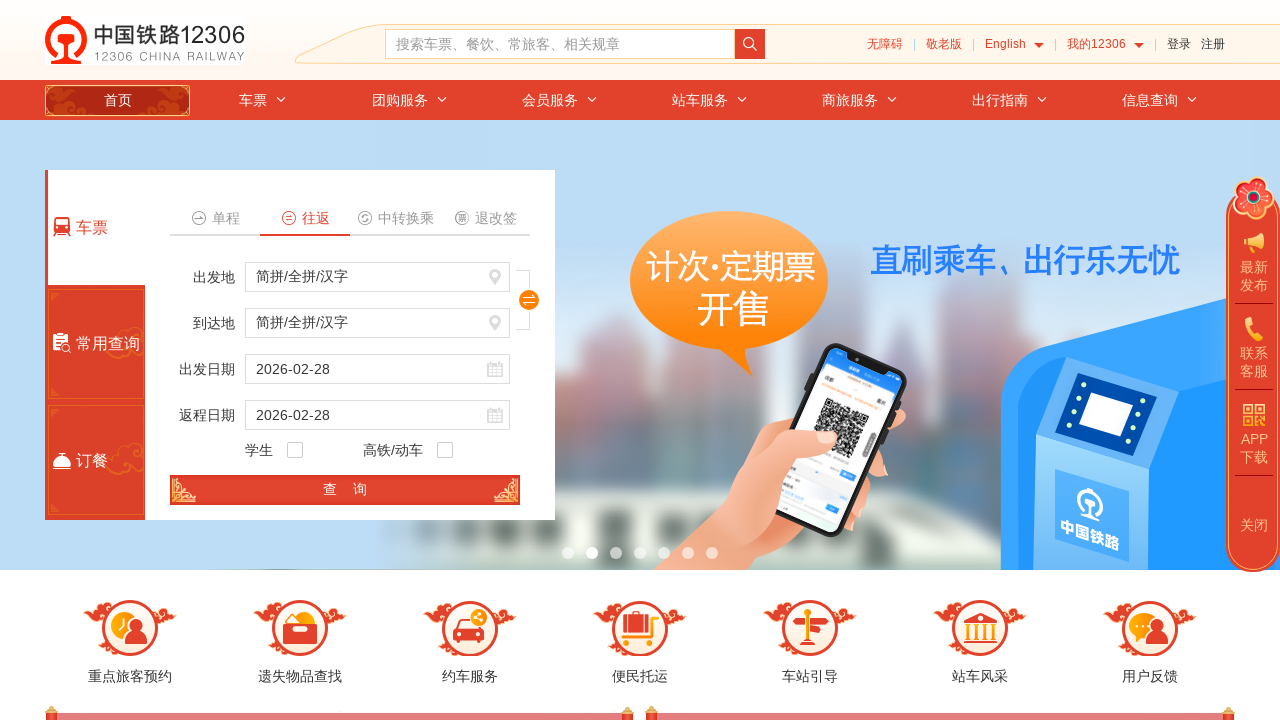

Set departure city to Guangzhou (广州)
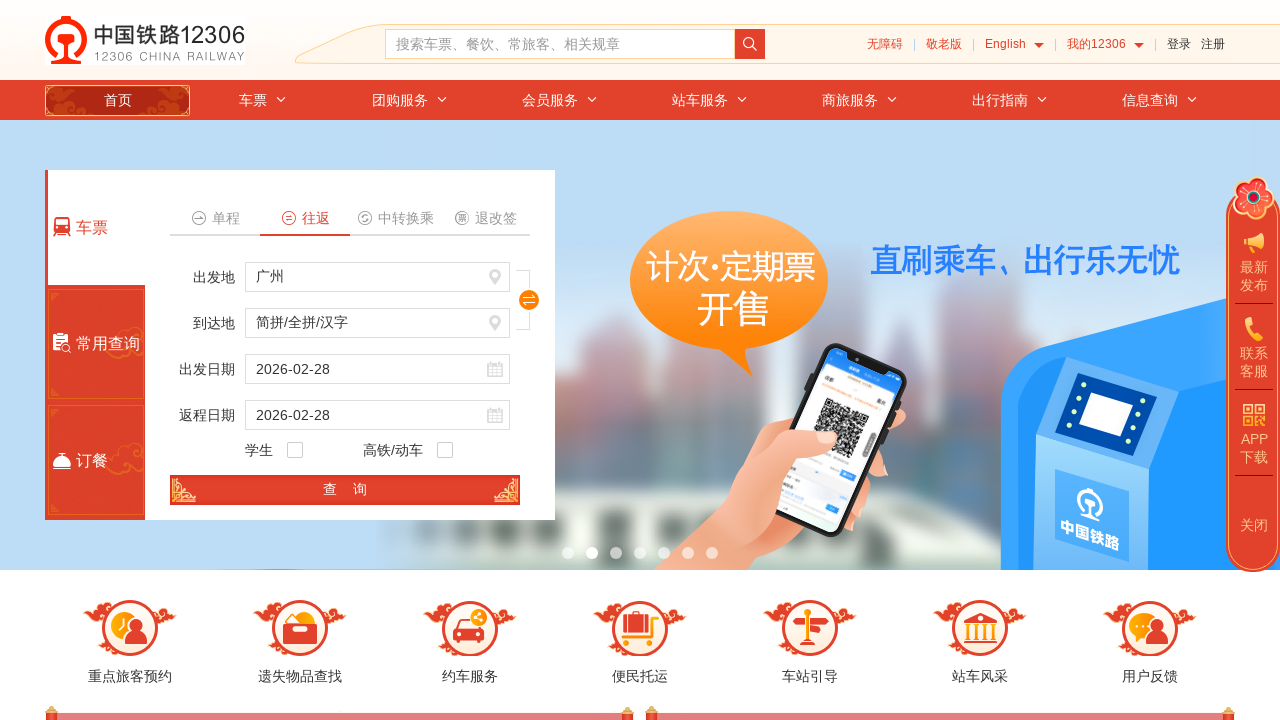

Waited for destination city field to load
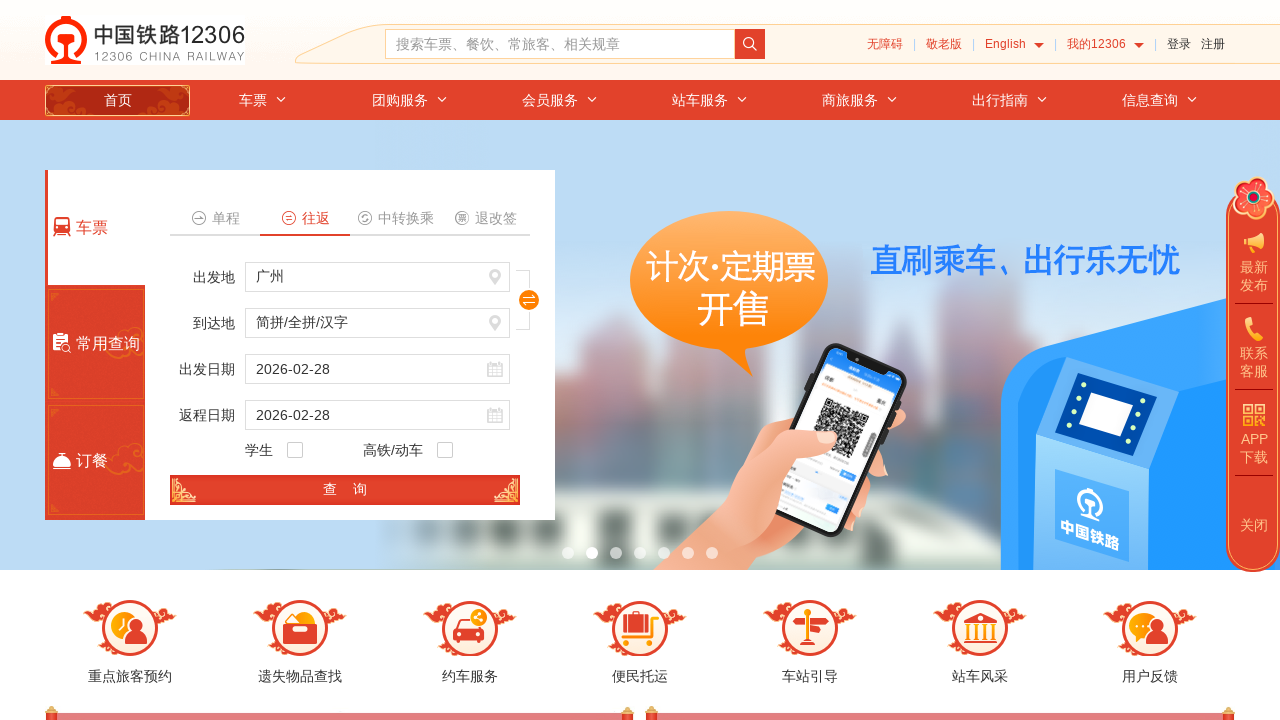

Set destination city to Fuzhou (福州)
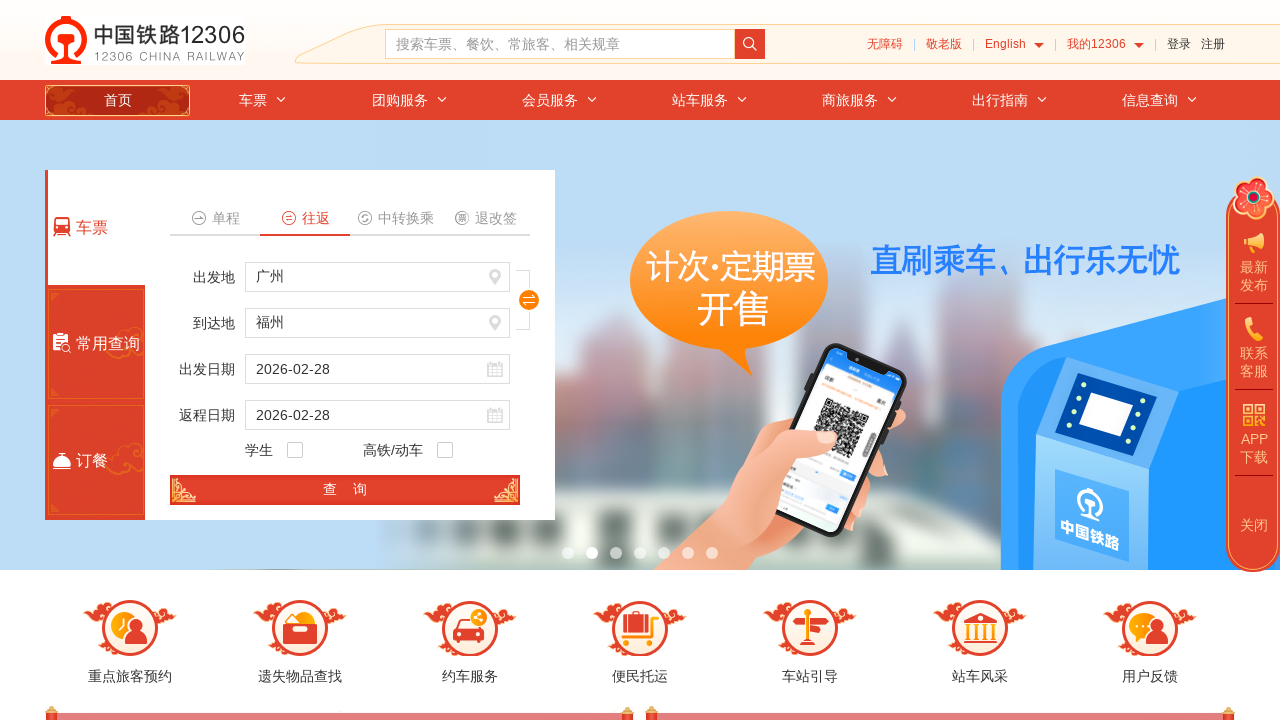

Waited for departure date field to load
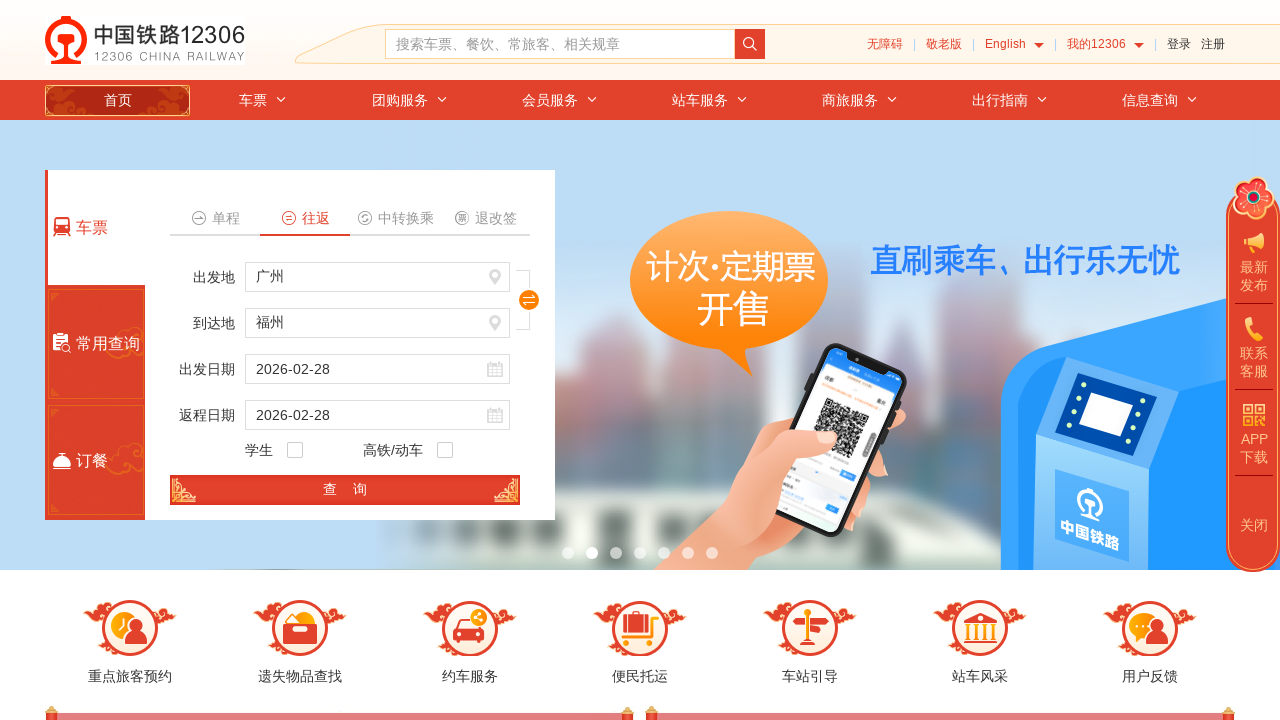

Set departure date to 2024-12-15
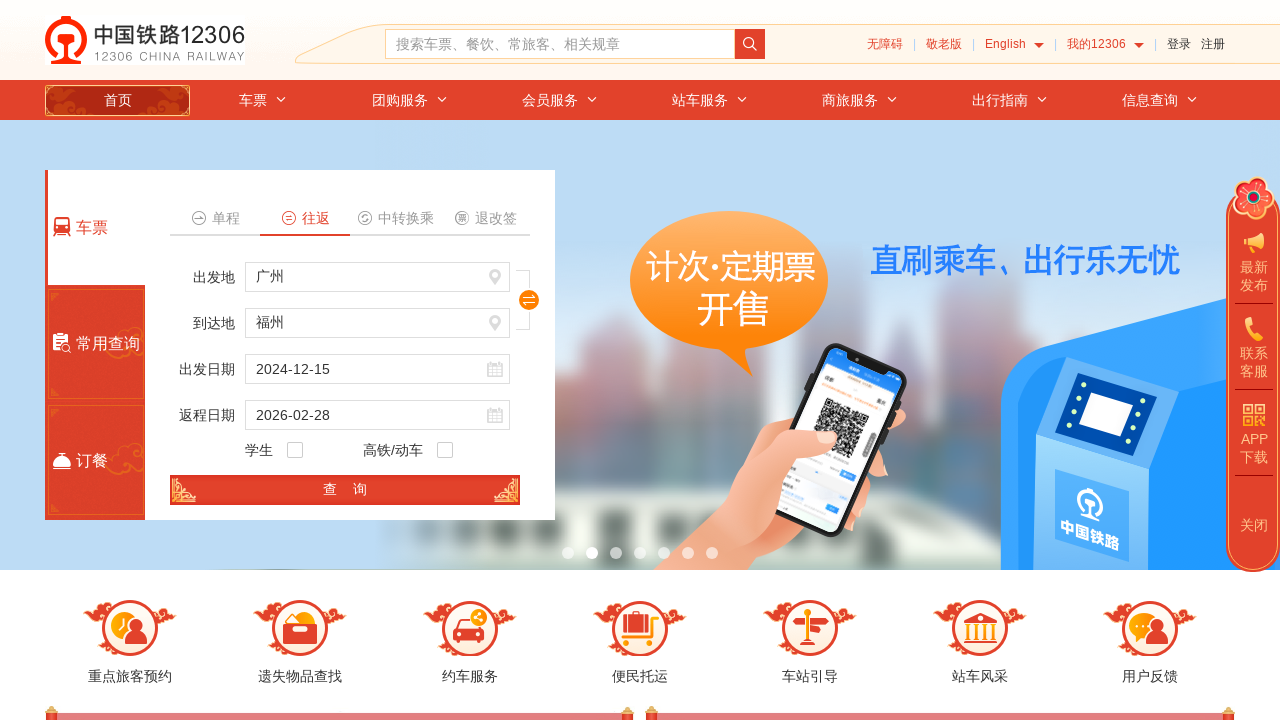

Waited for return date field to load
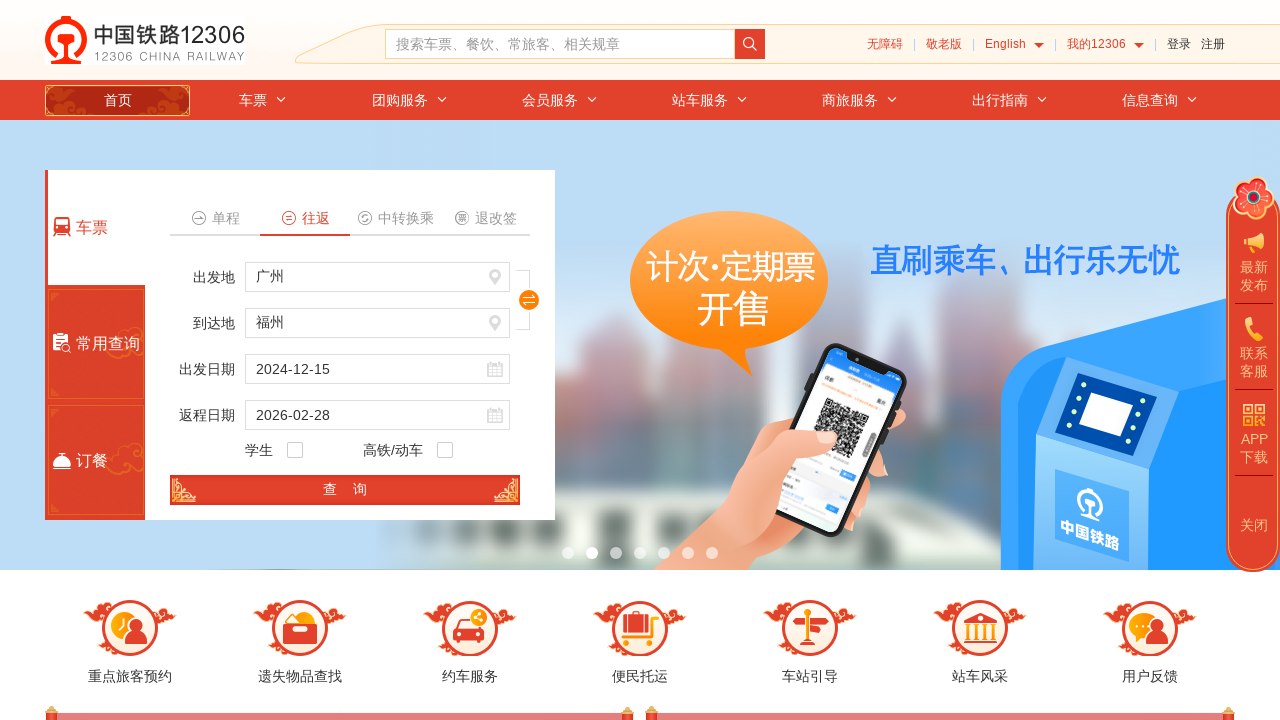

Set return date to 2024-12-16
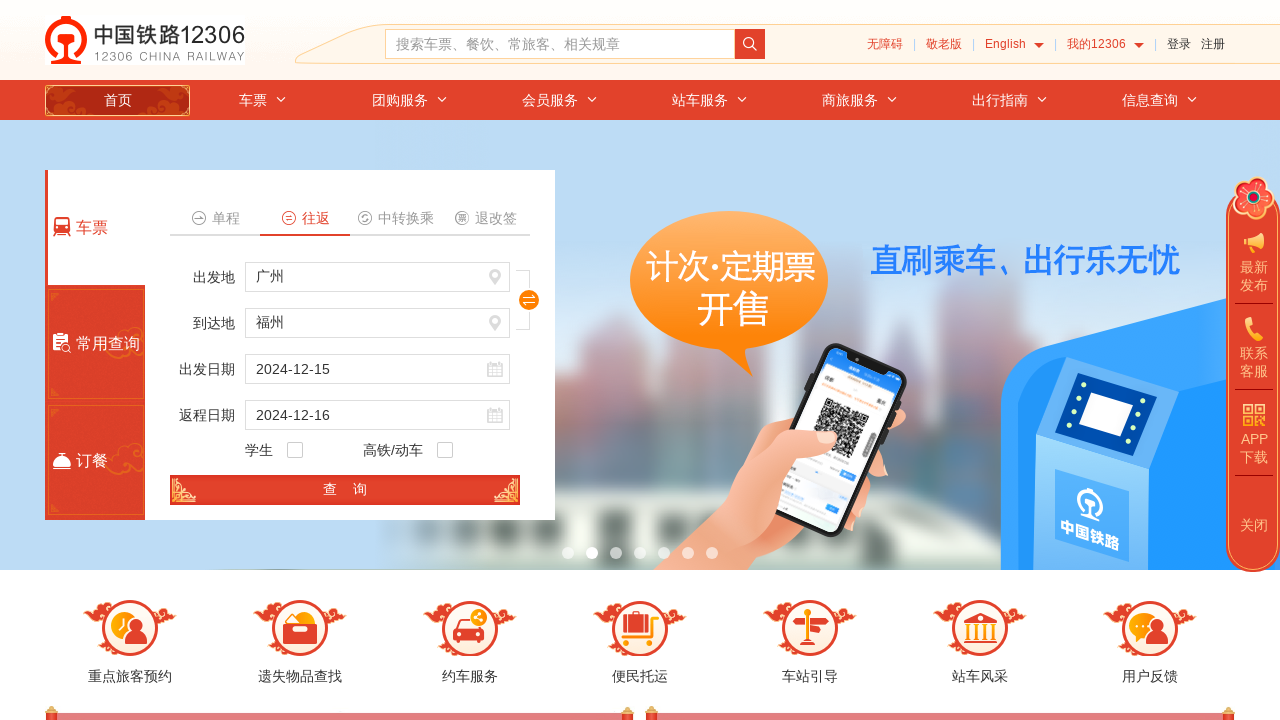

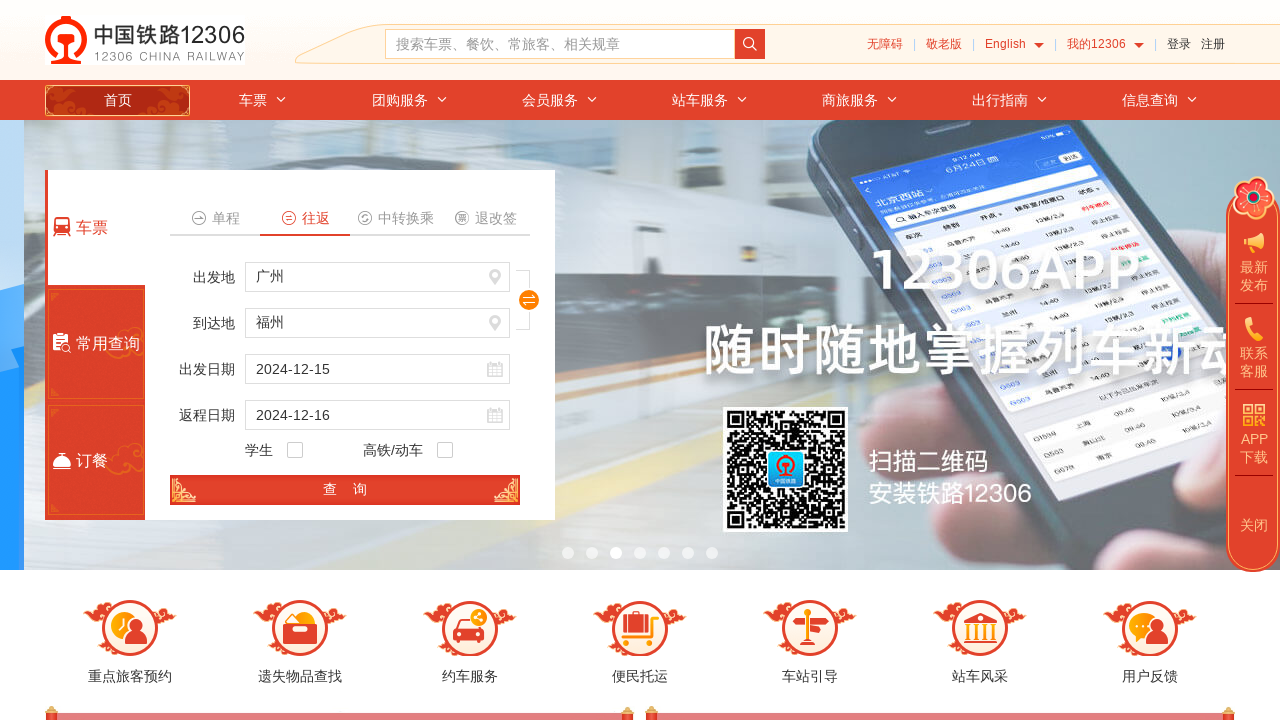